Tests navigation and search functionality on an e-commerce site by searching for a product, verifying logo display, and navigating through category links

Starting URL: https://awesomeqa.com/ui/

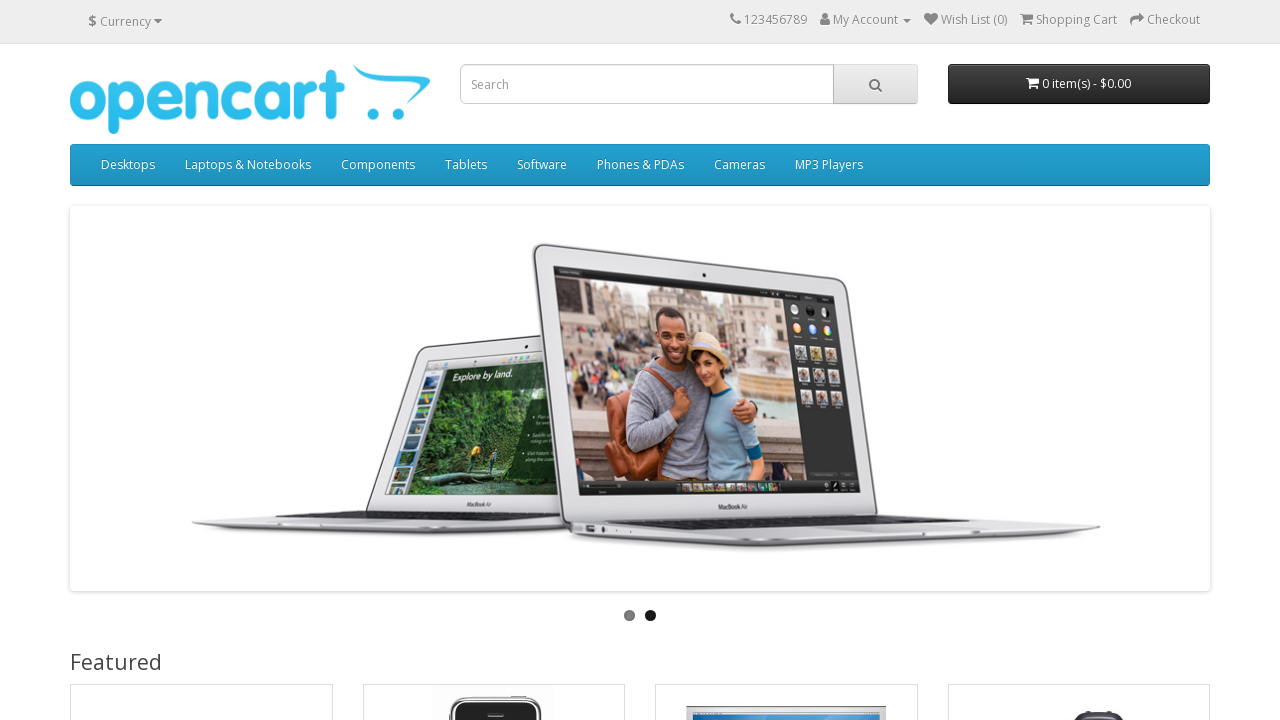

Filled search field with 'Mac' on input[name='search']
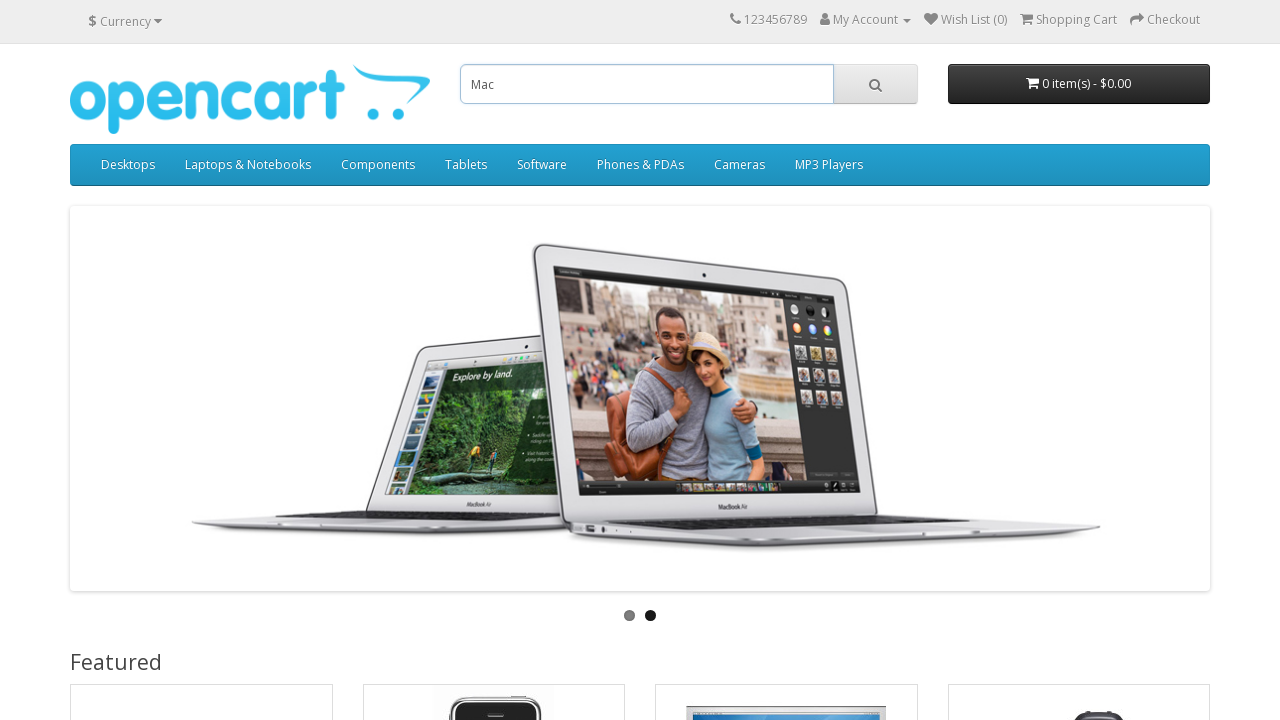

Verified logo visibility: True
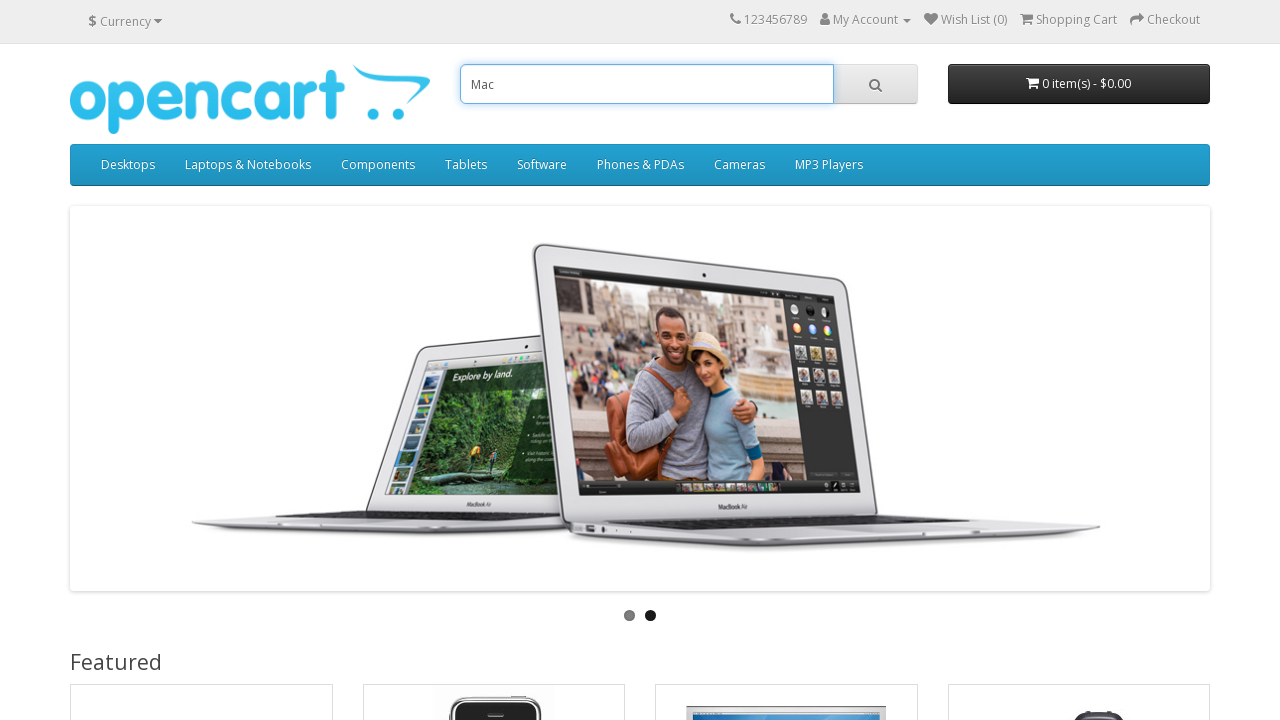

Clicked on Tablets category link at (466, 165) on text=Tablets
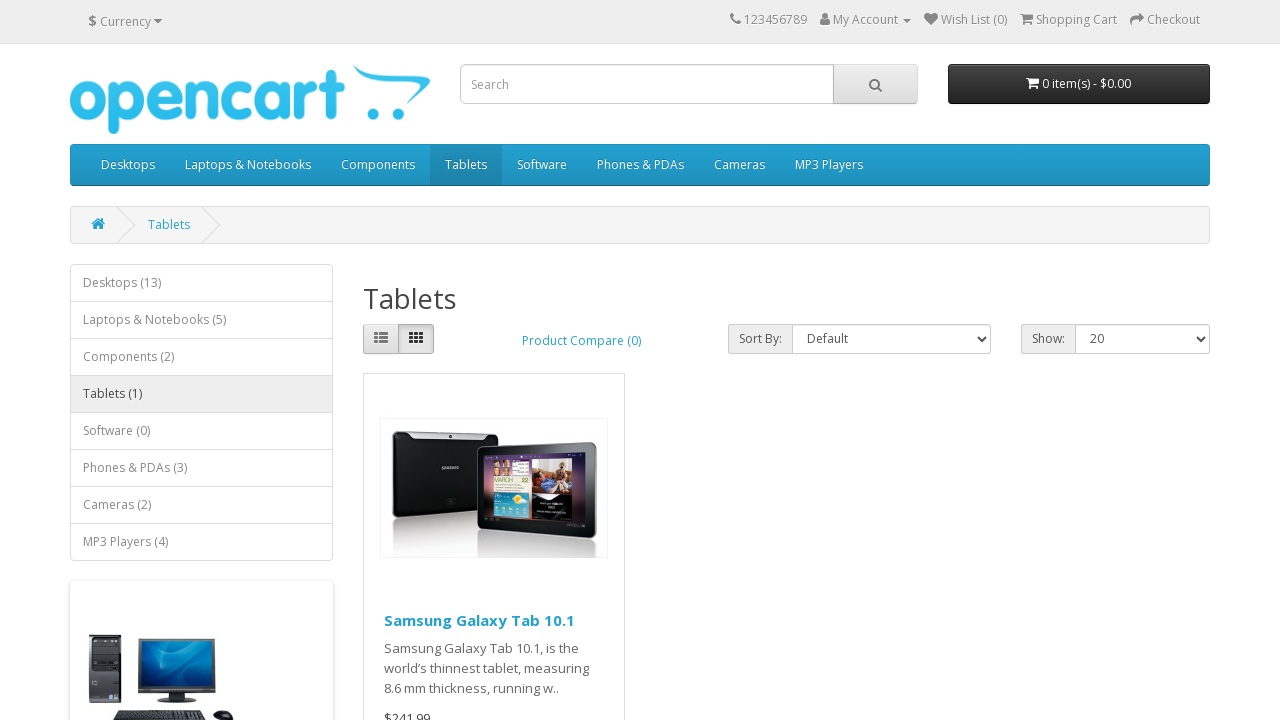

Clicked on Desk product link at (128, 165) on a:has-text('Desk')
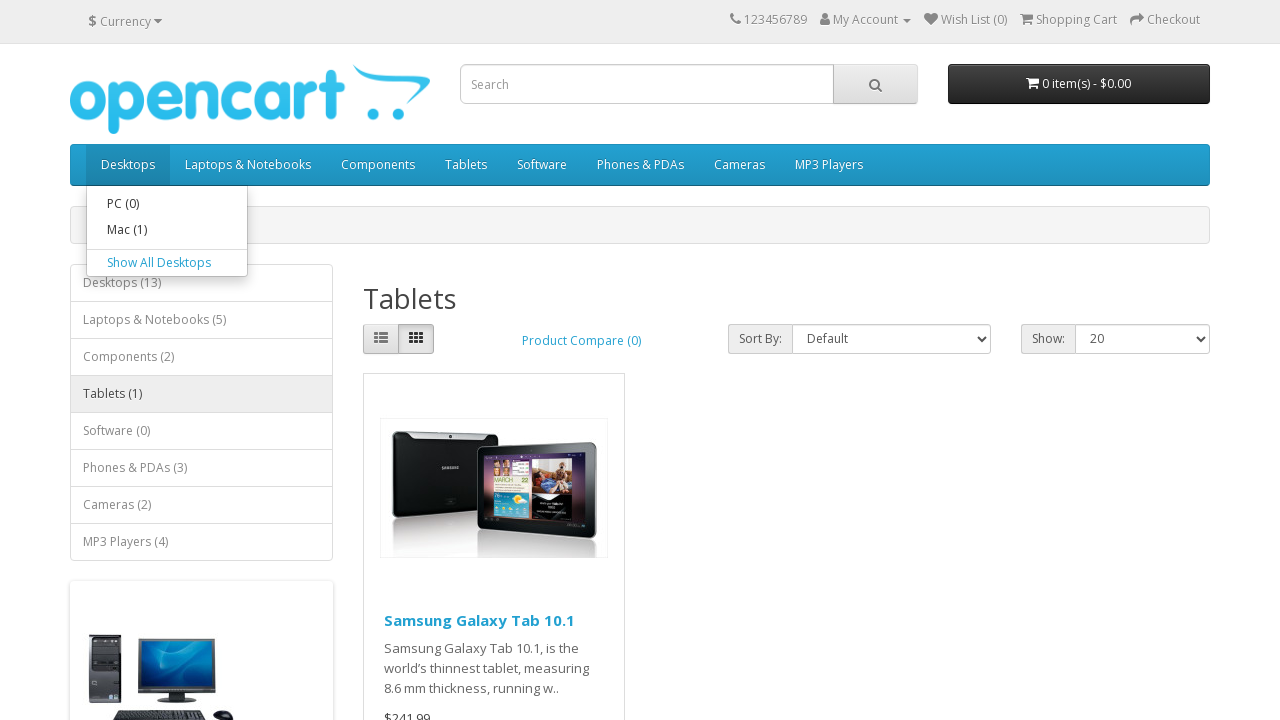

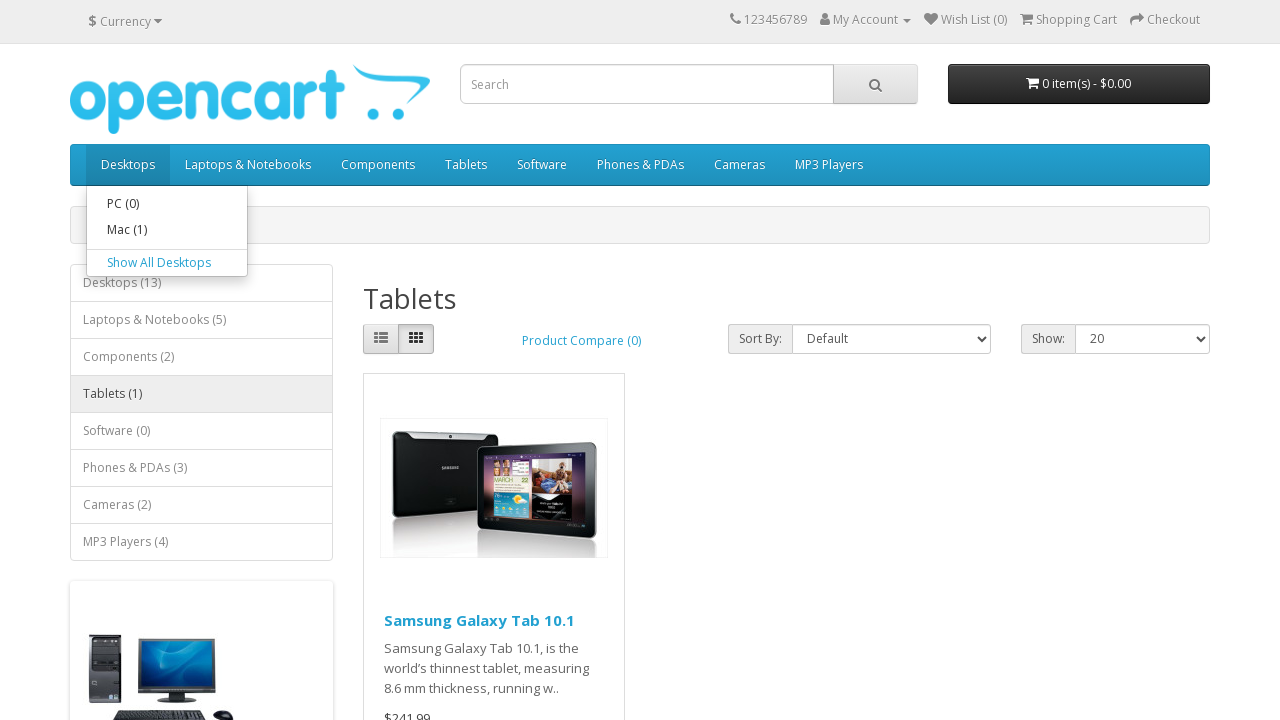